Tests an e-commerce flow by adding products to cart, removing items, placing an order with form filling, and verifying the purchase details

Starting URL: https://www.demoblaze.com/index.html

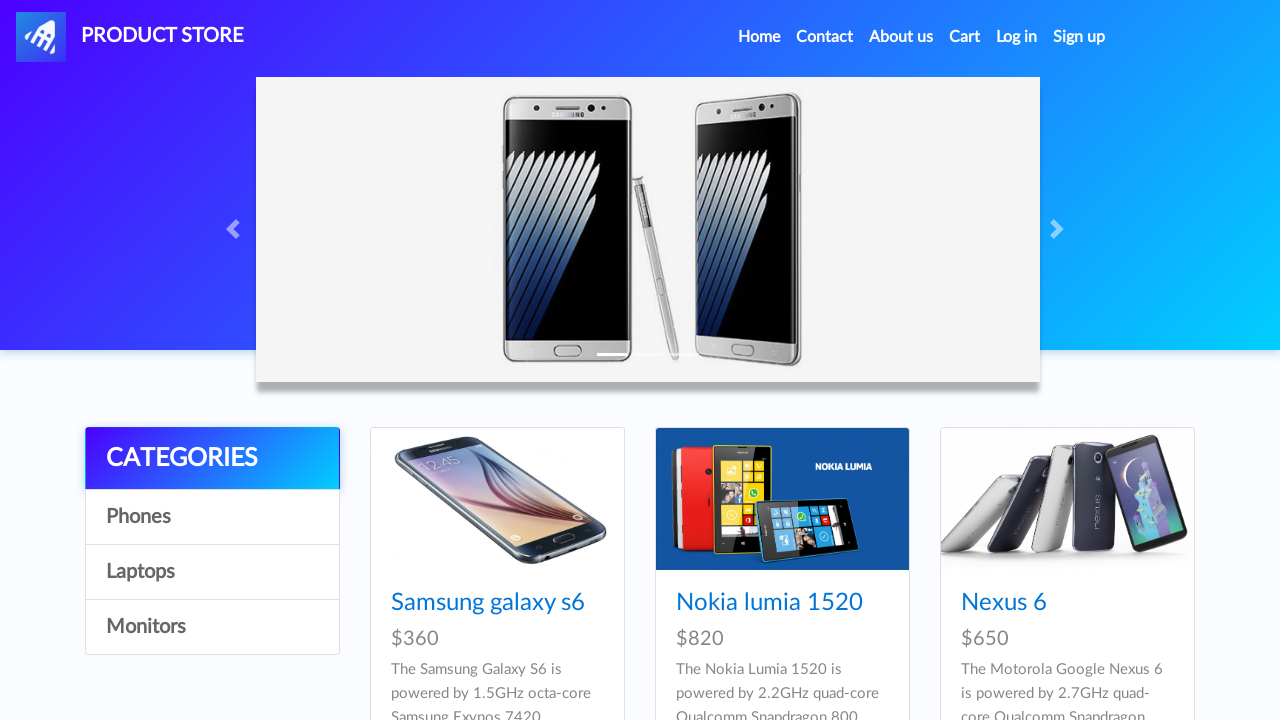

Clicked on Laptops category at (212, 572) on a:text('Laptops')
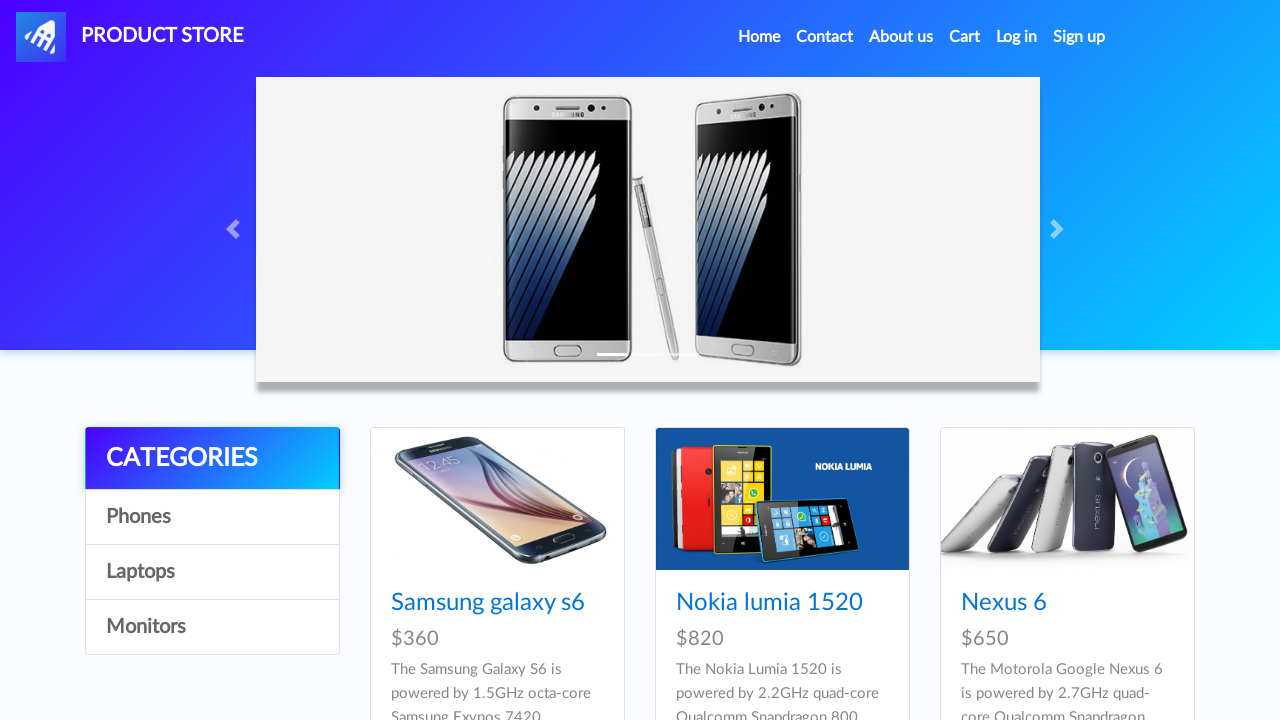

Clicked on Sony vaio i5 product at (454, 603) on a:text('Sony vaio i5')
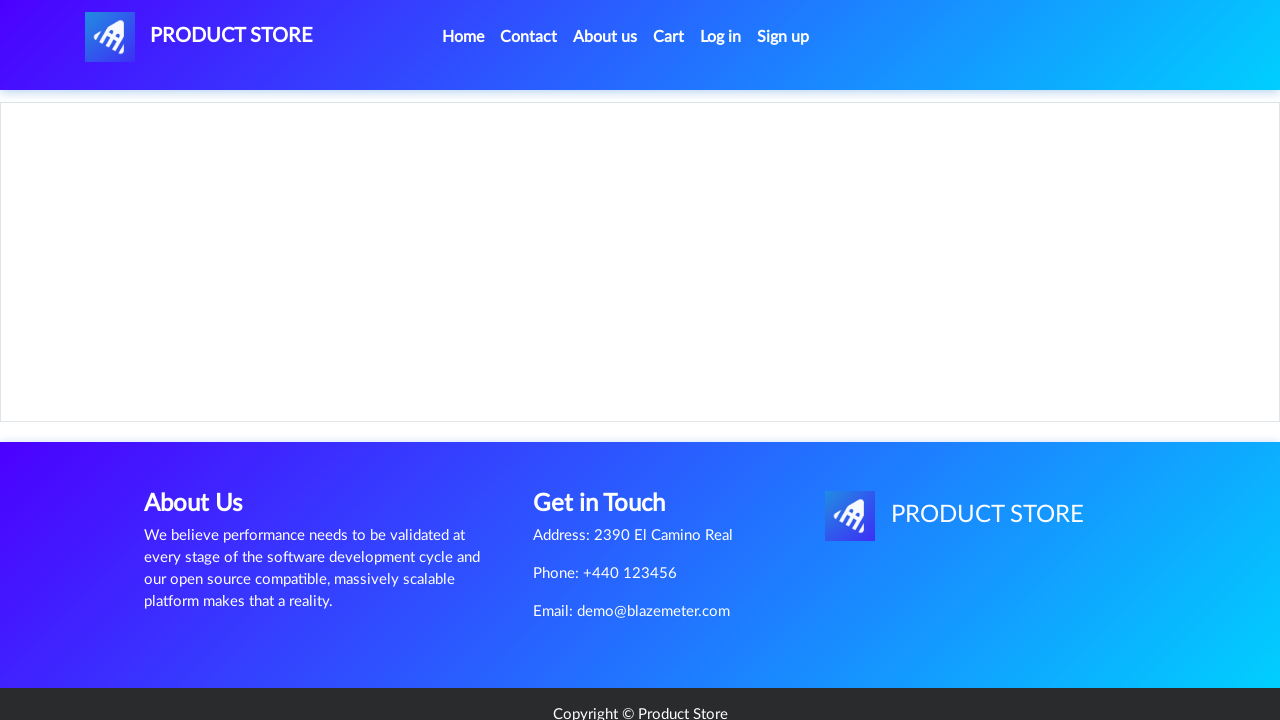

Retrieved product price
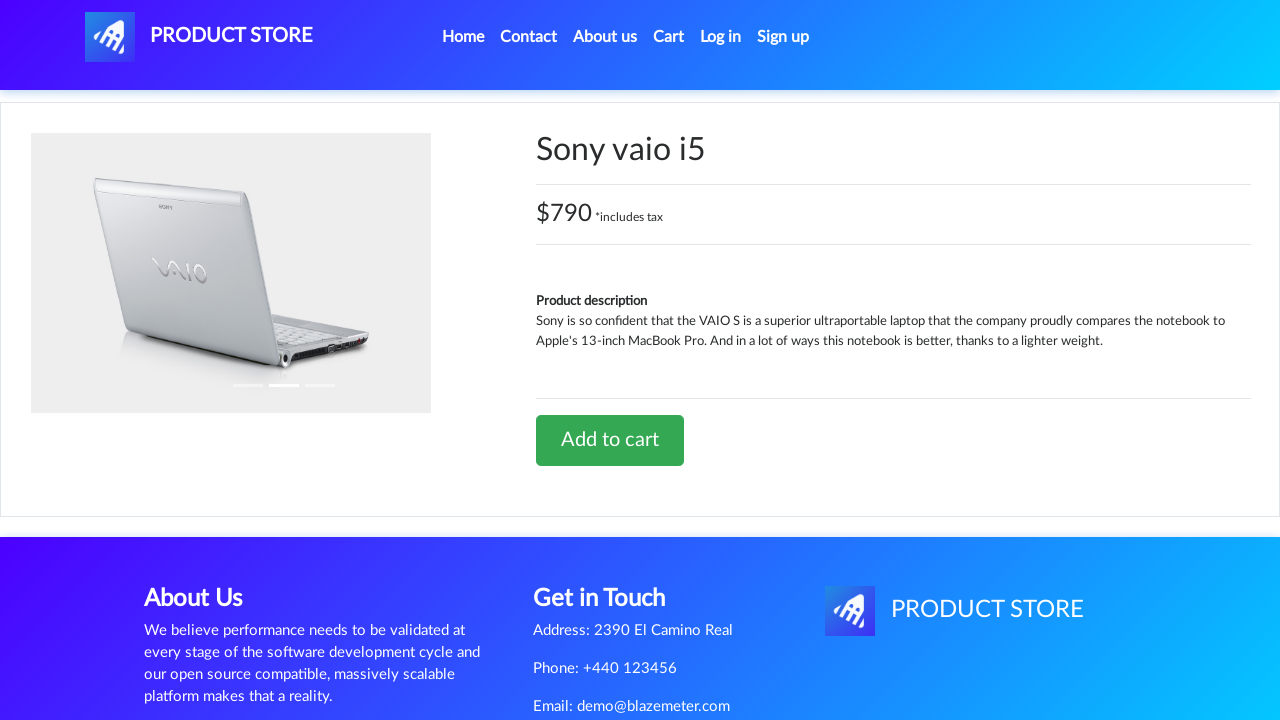

Clicked 'Add to cart' button for Sony vaio i5 at (610, 440) on a:text('Add to cart')
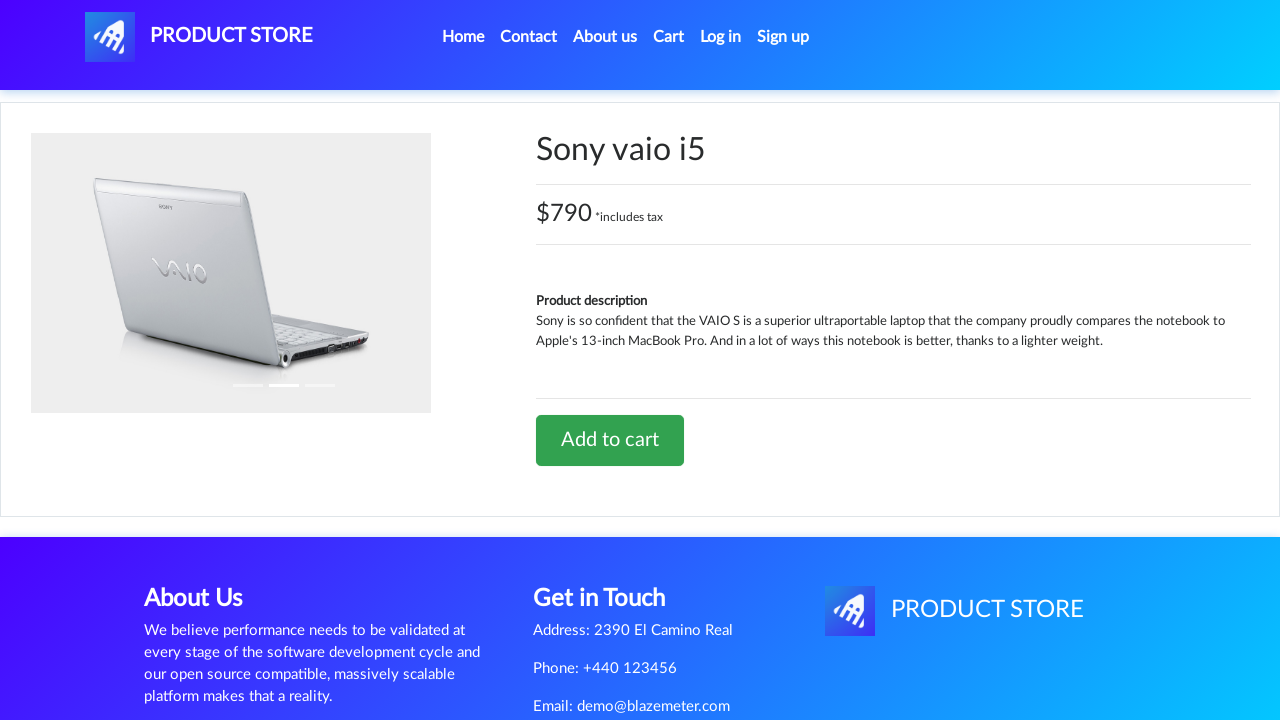

Set up dialog handler to accept alerts
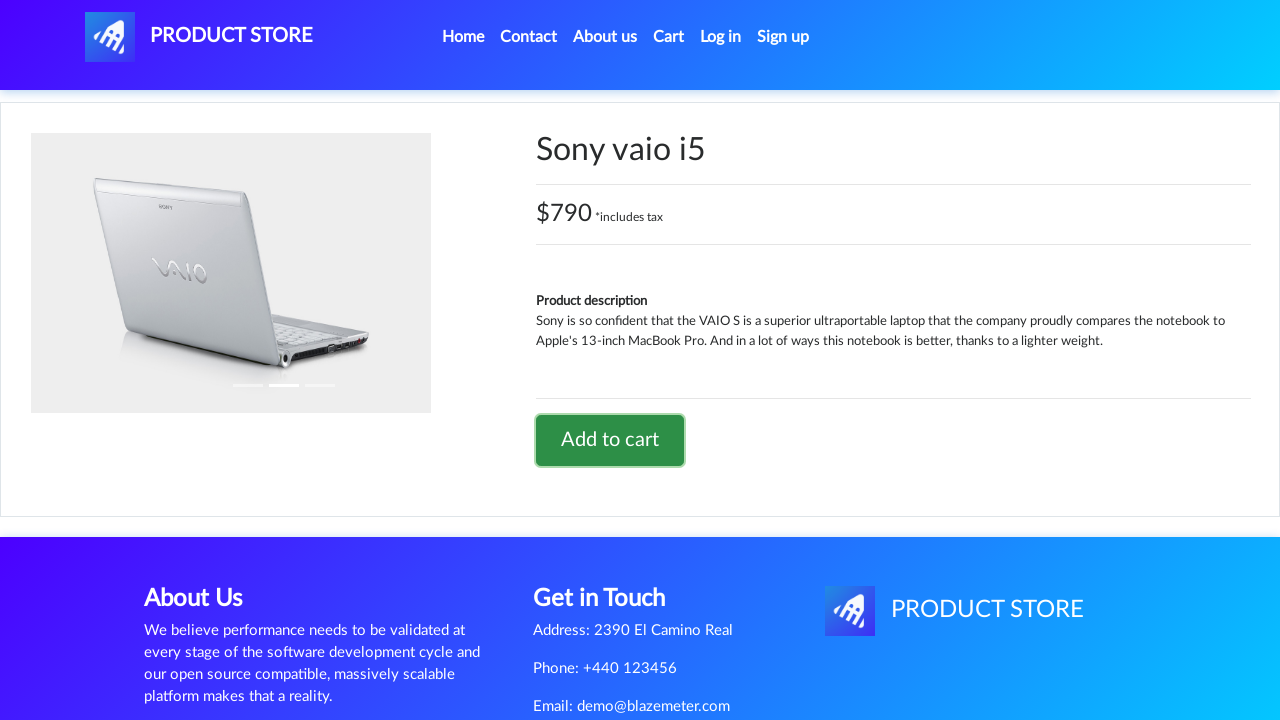

Navigated to home page
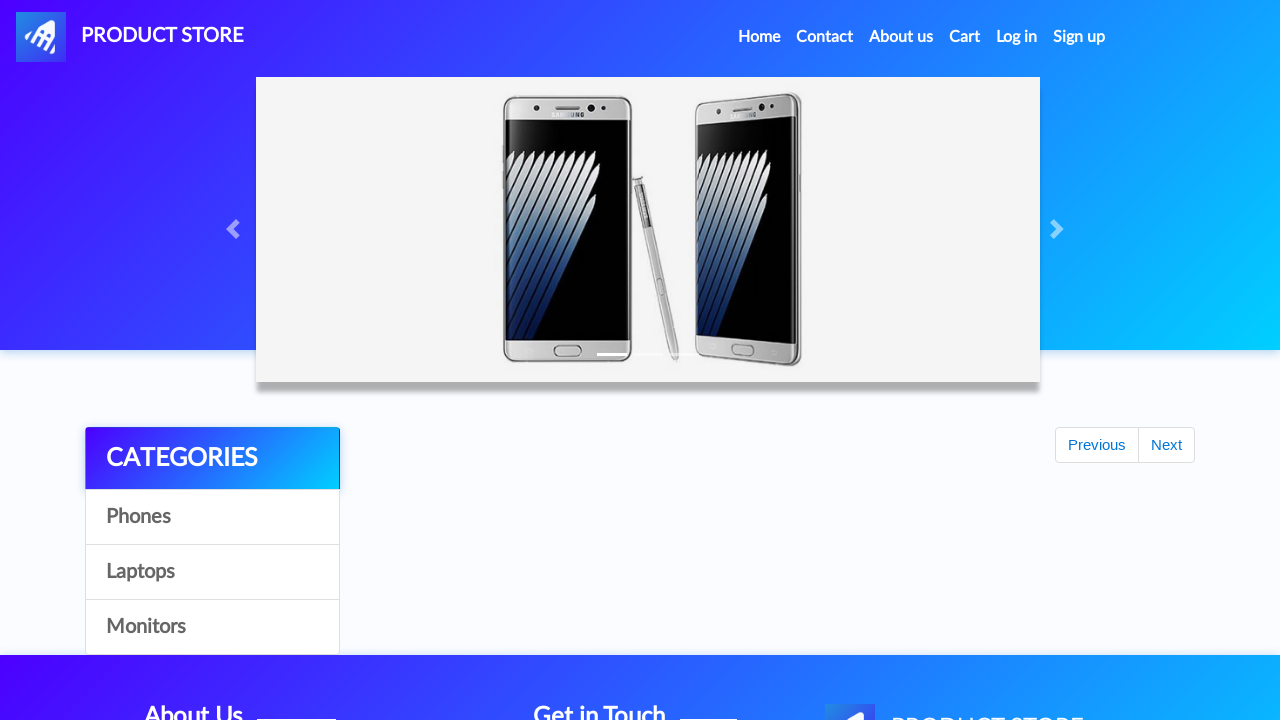

Clicked on Laptops category again at (212, 572) on a:text('Laptops')
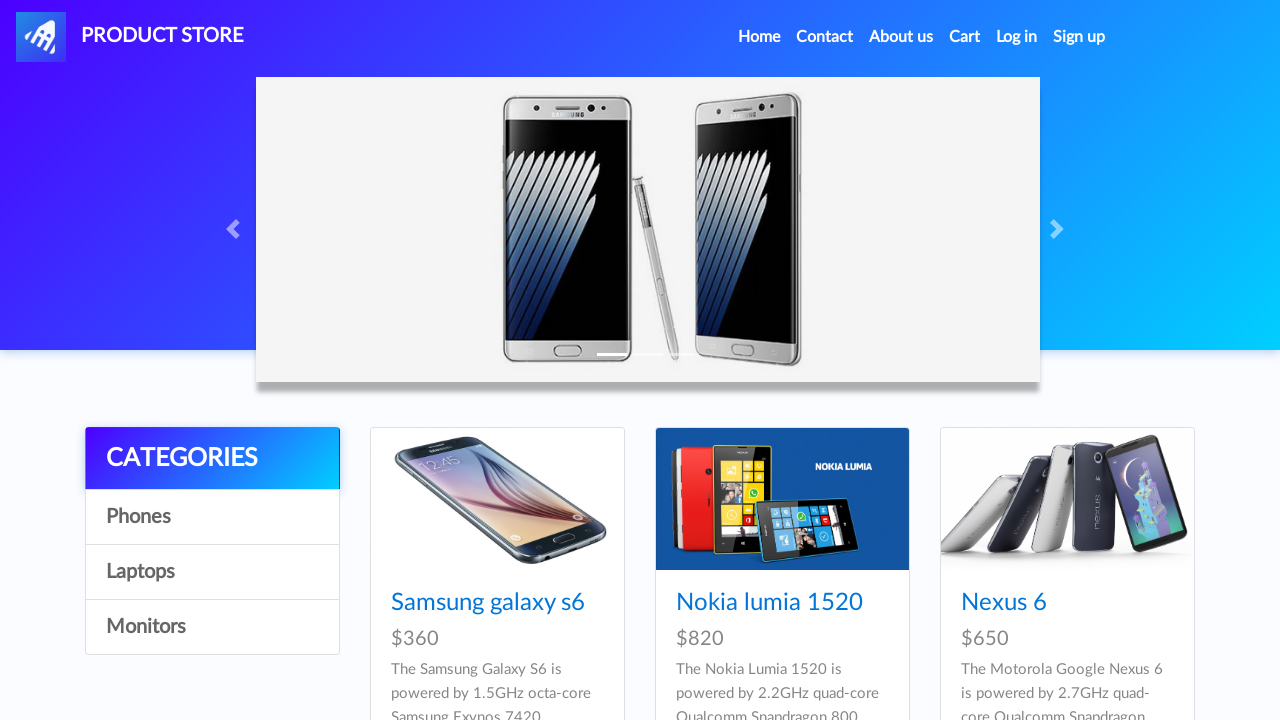

Clicked on Dell i7 8gb product at (448, 361) on a:text('Dell i7 8gb')
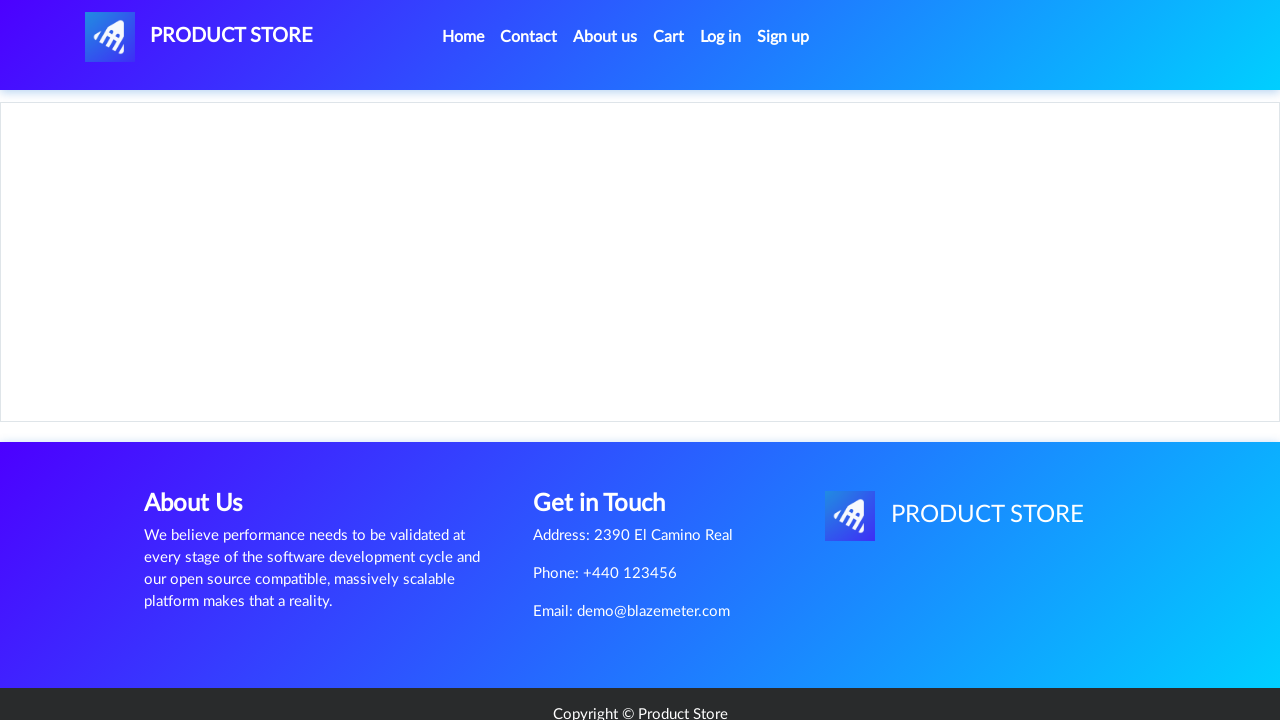

Clicked 'Add to cart' button for Dell i7 8gb at (610, 460) on a:text('Add to cart')
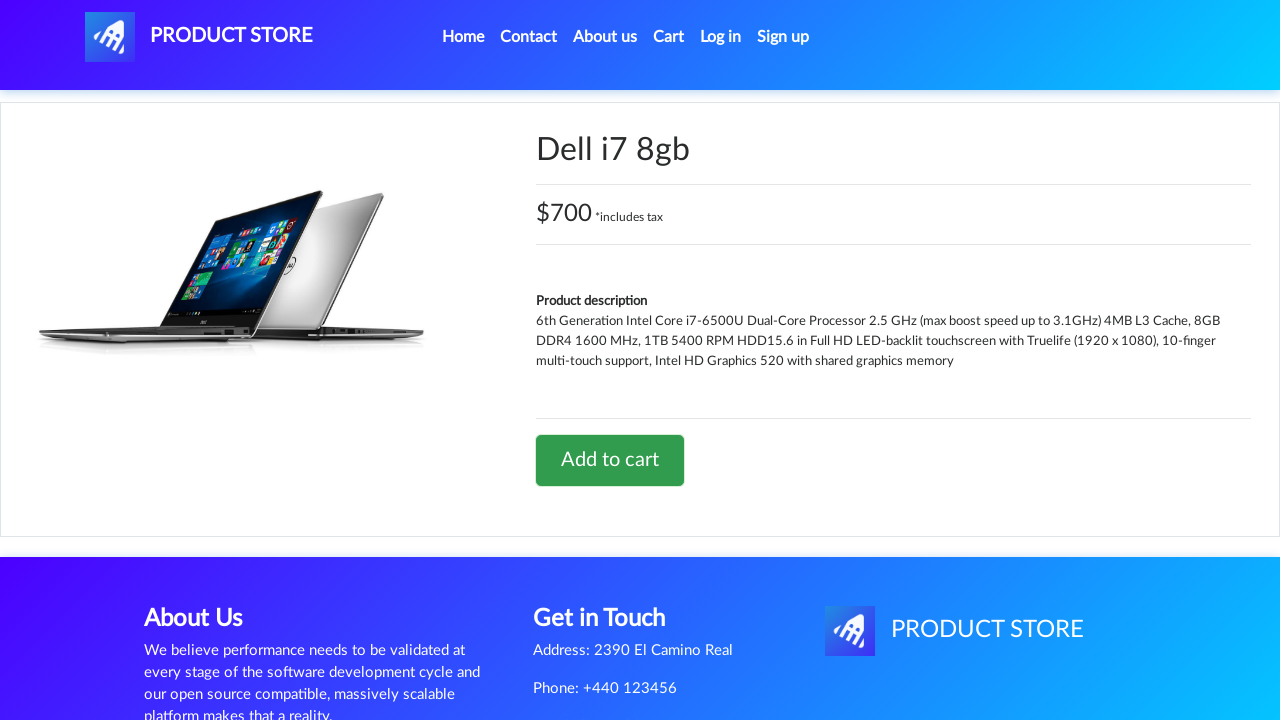

Navigated to shopping cart at (669, 37) on a:text('Cart')
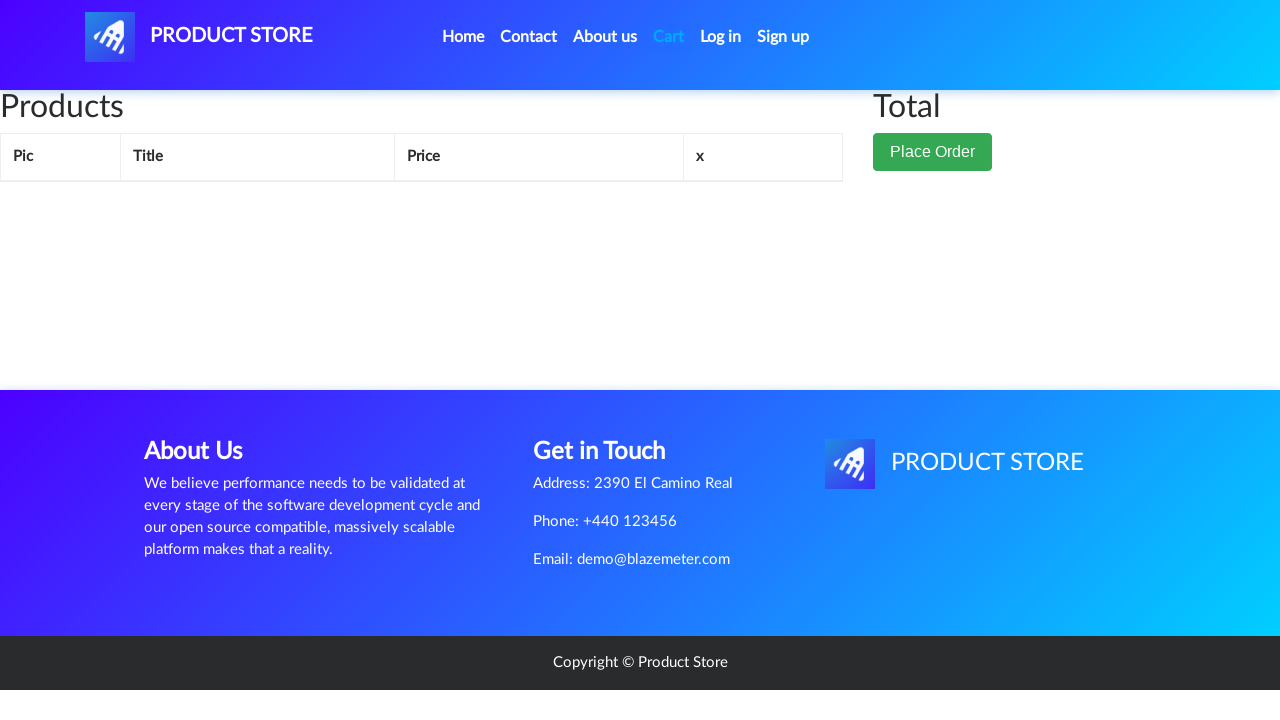

Deleted Dell i7 8gb from cart at (666, 330) on xpath=//tbody[@id='tbodyid']//td[.='Dell i7 8gb']/../td[4]/a
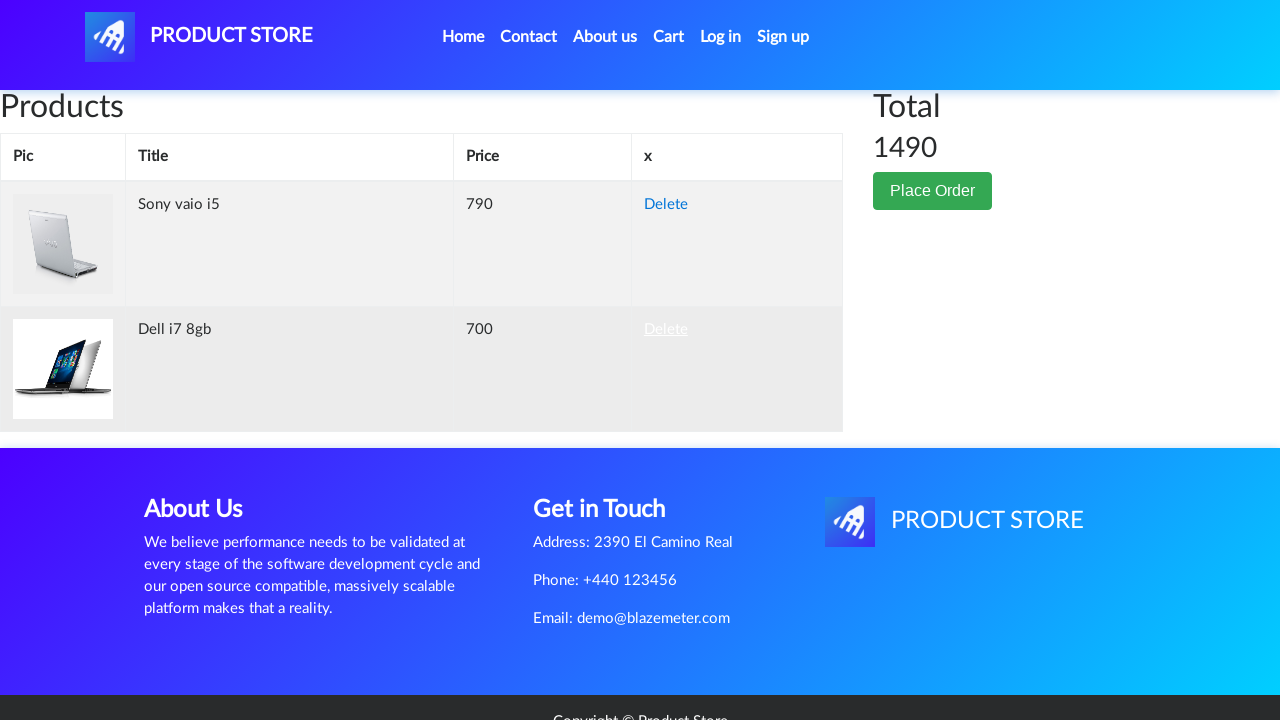

Waited for deletion to process
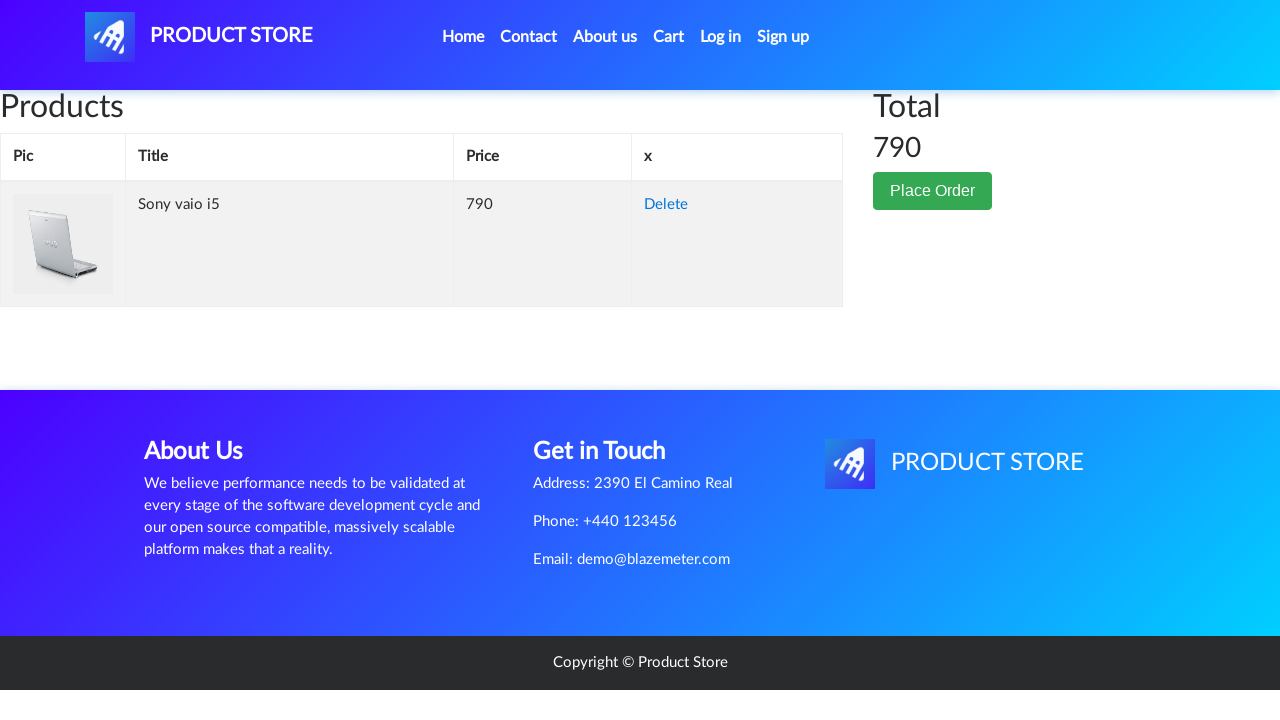

Clicked 'Place Order' button at (933, 191) on xpath=//h2/../button
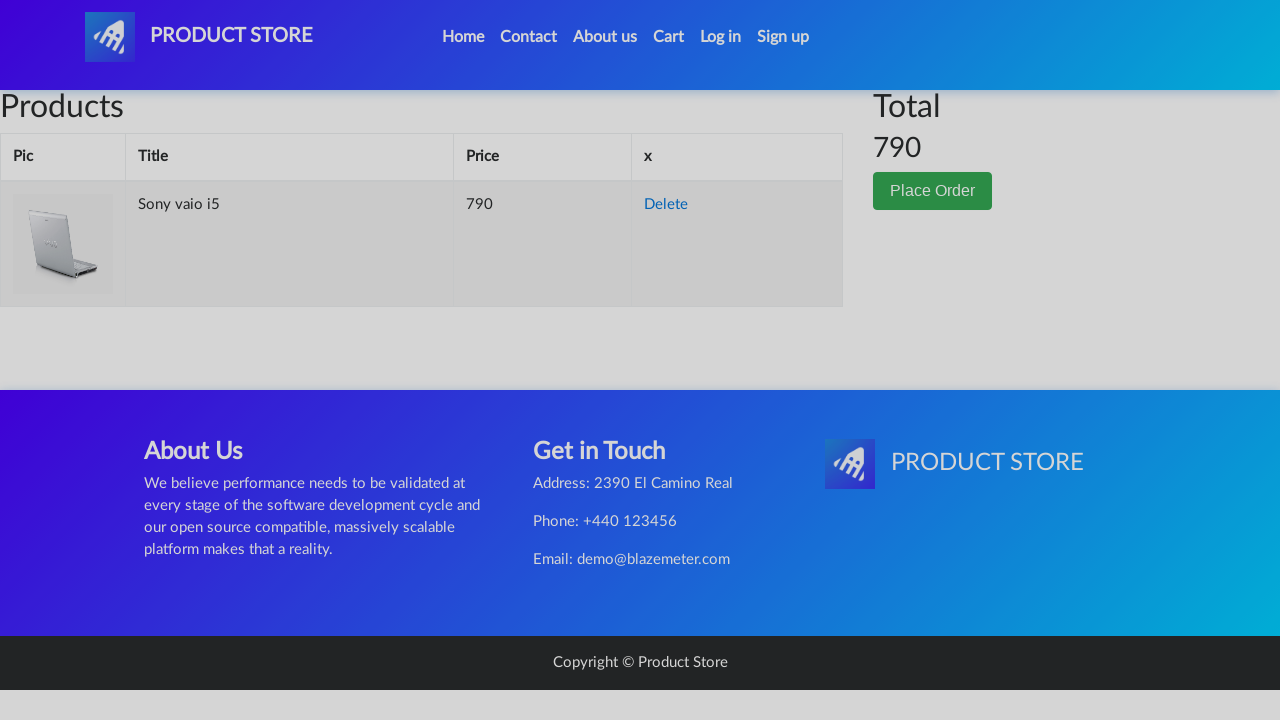

Filled in name field with 'John Smith' on #name
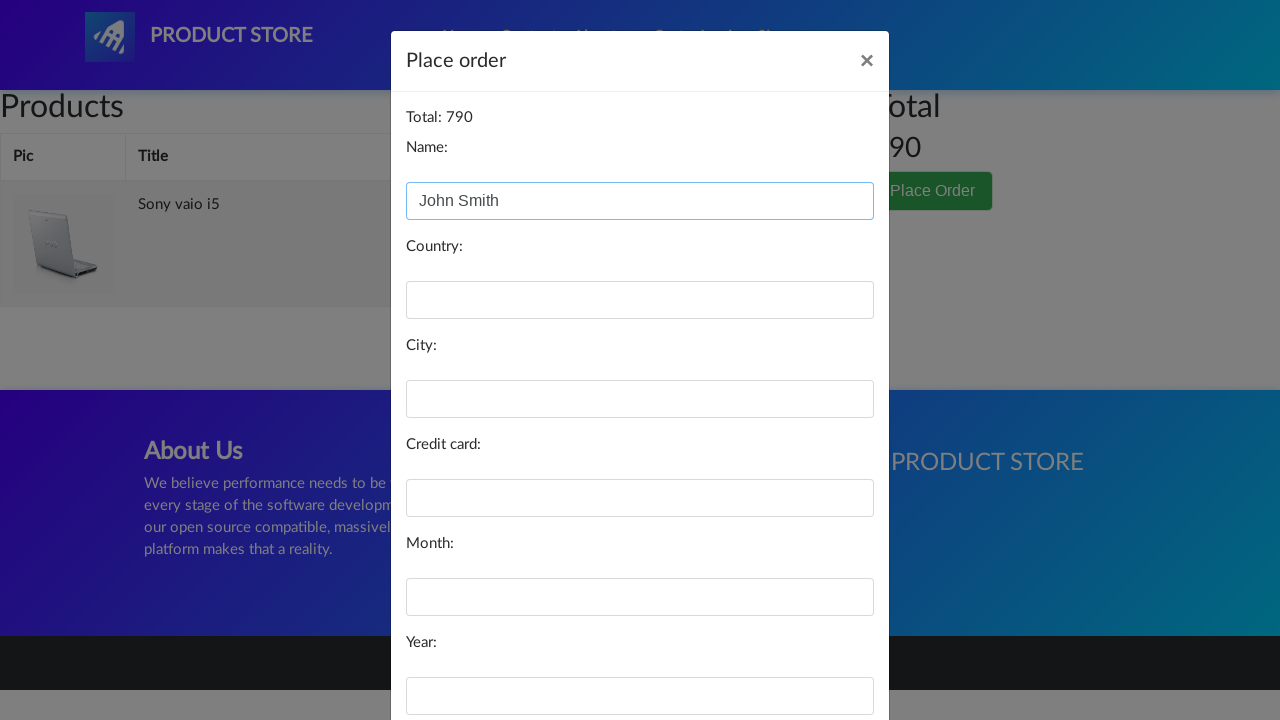

Filled in country field with 'United States' on #country
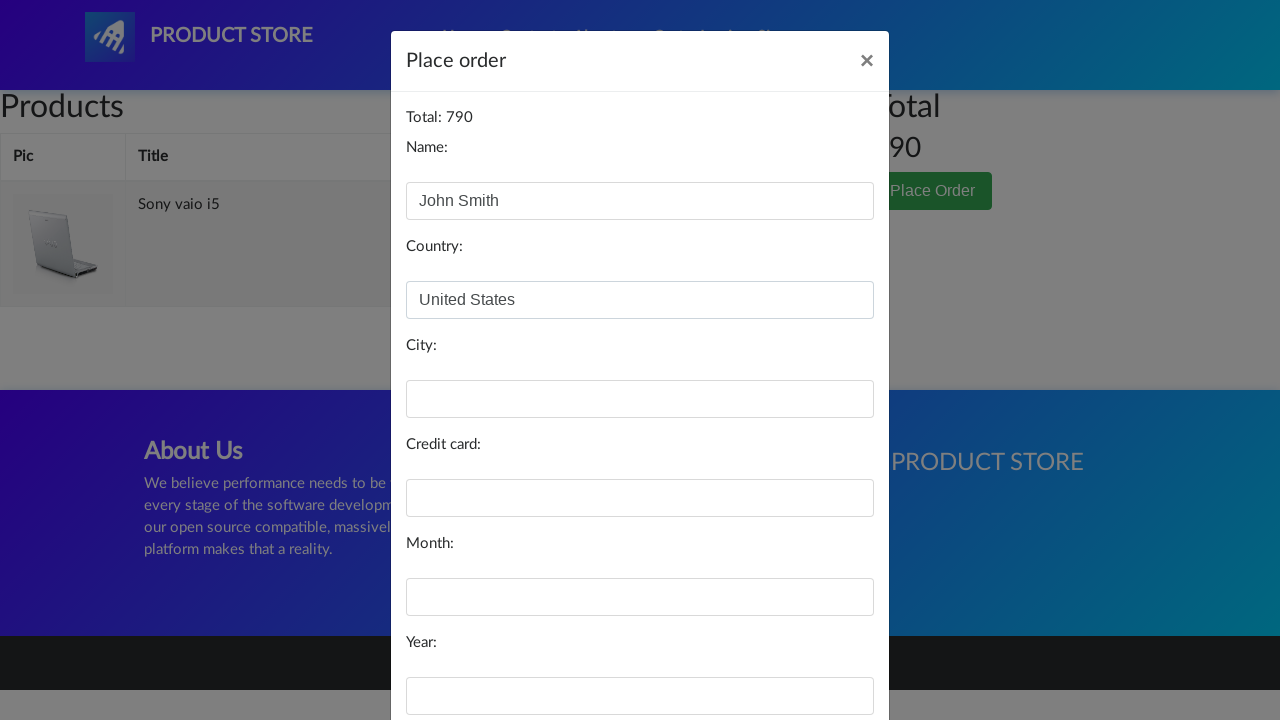

Filled in city field with 'New York' on #city
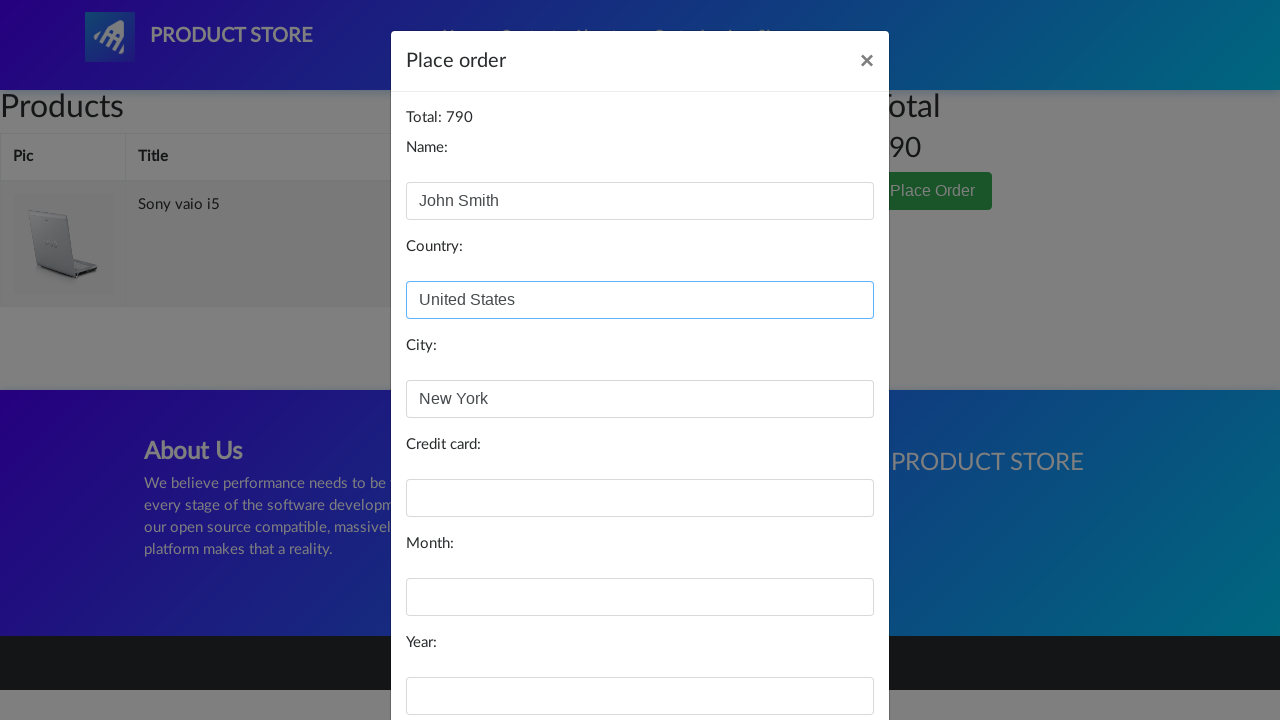

Filled in card number on #card
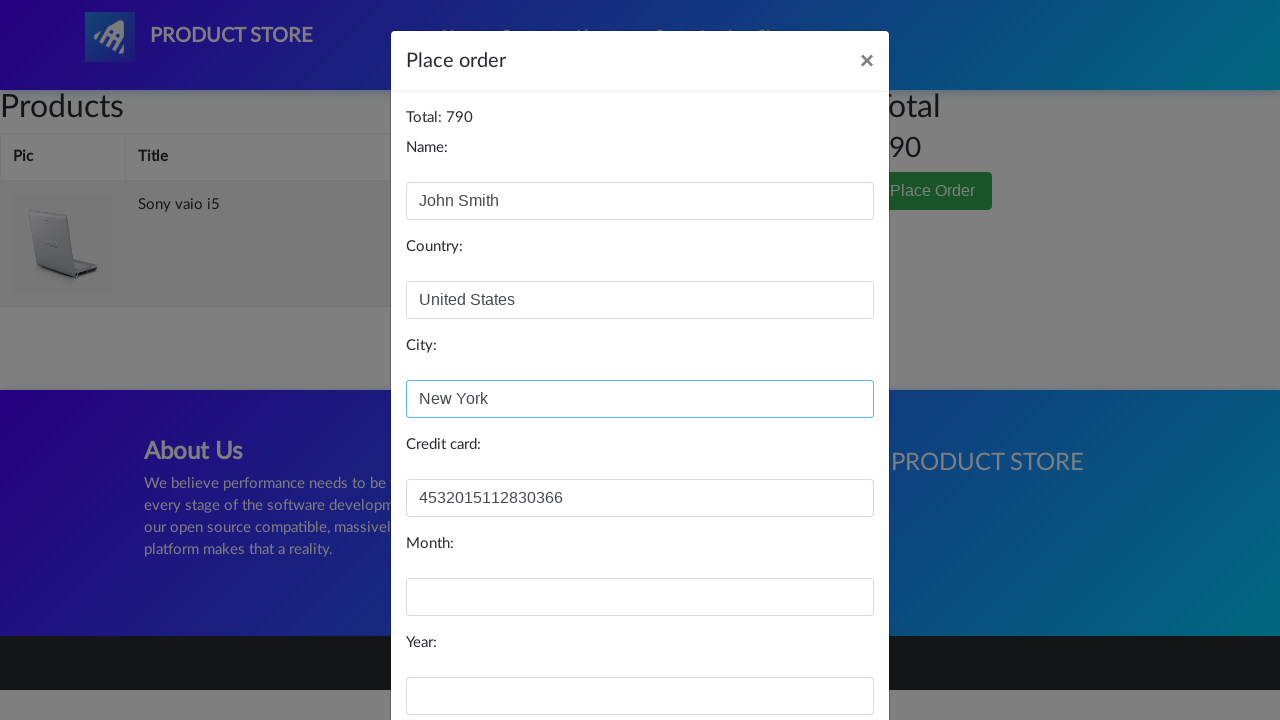

Filled in month field with '12' on #month
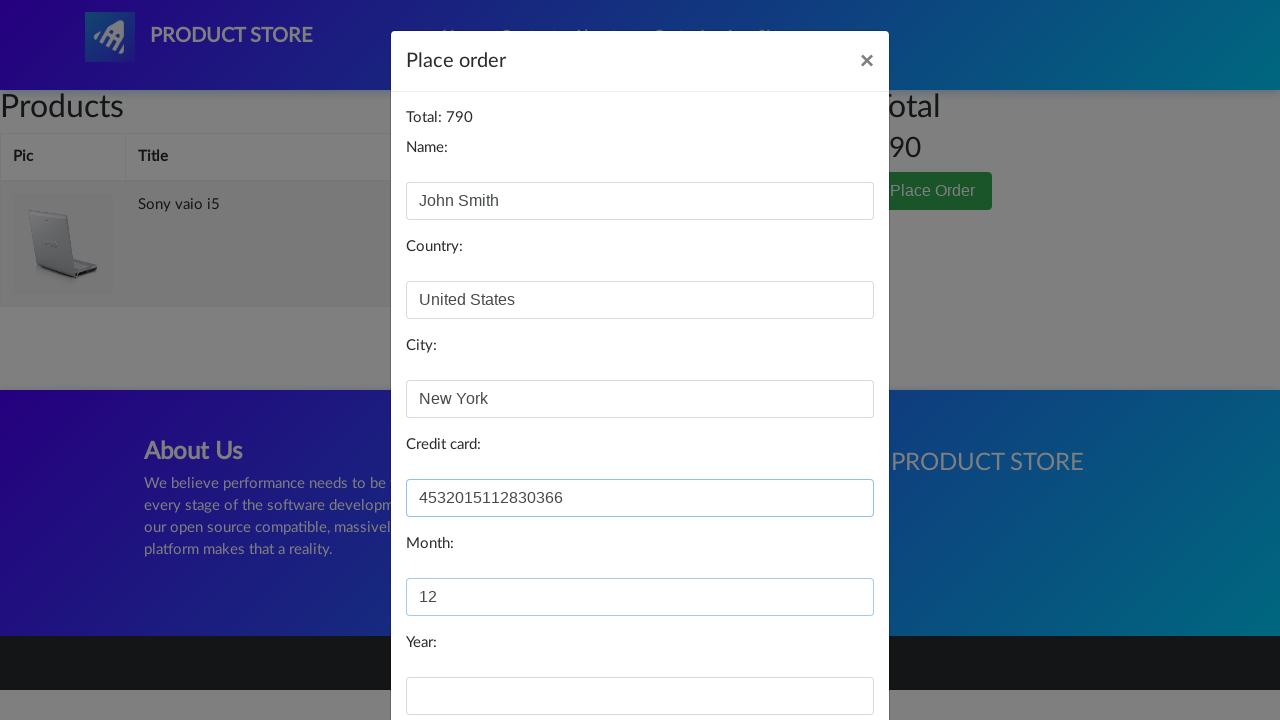

Filled in year field with '2025' on #year
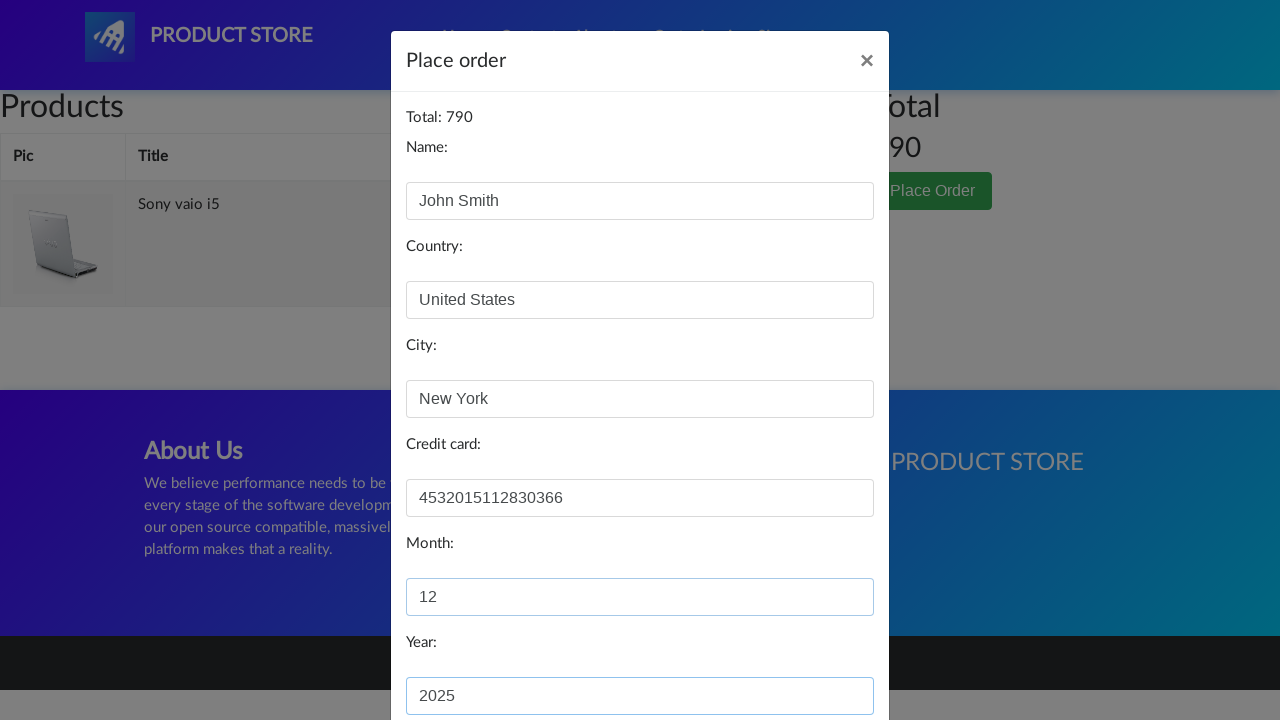

Scrolled purchase button into view
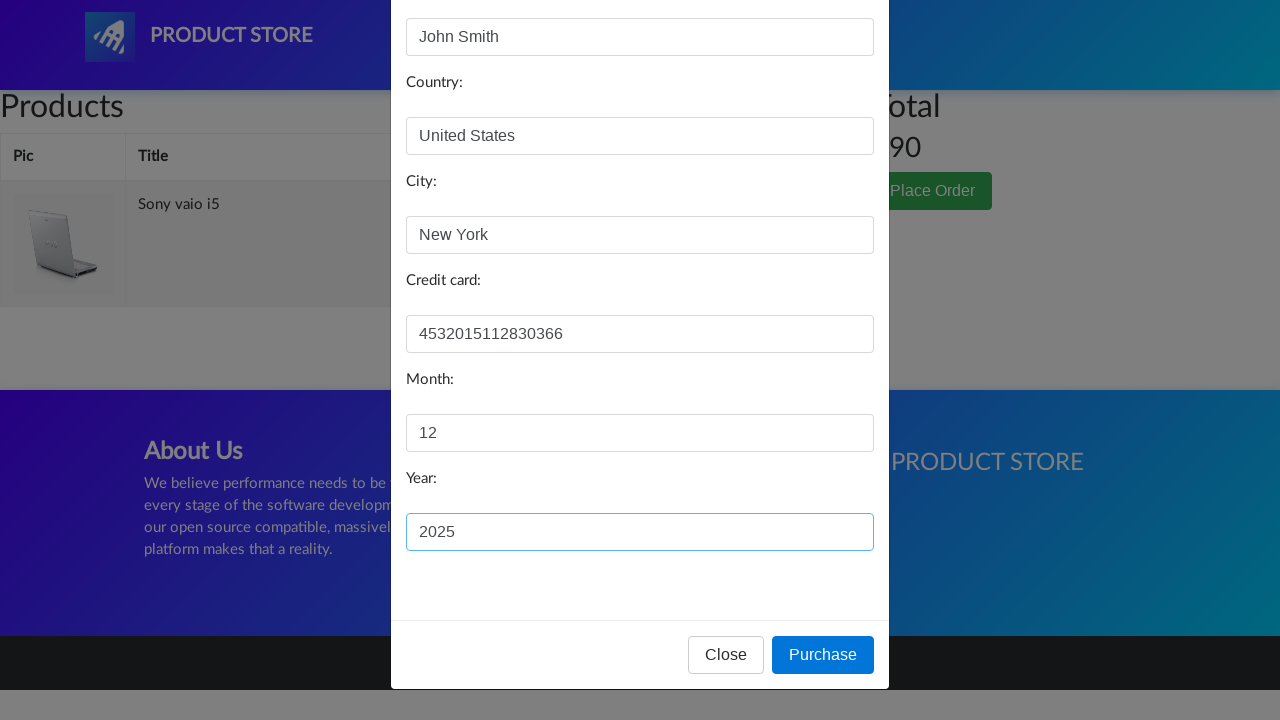

Clicked 'Purchase' button to complete order at (823, 655) on xpath=//button[@onclick='purchaseOrder()']
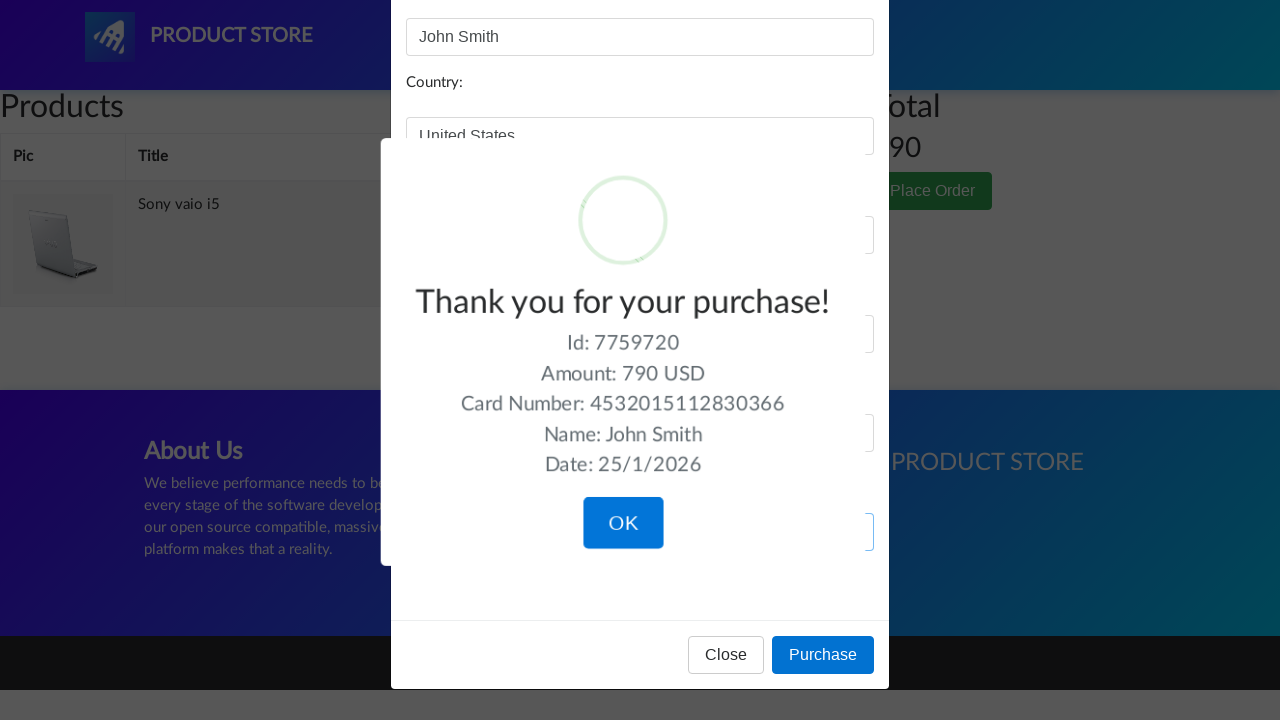

Waited for confirmation dialog to appear
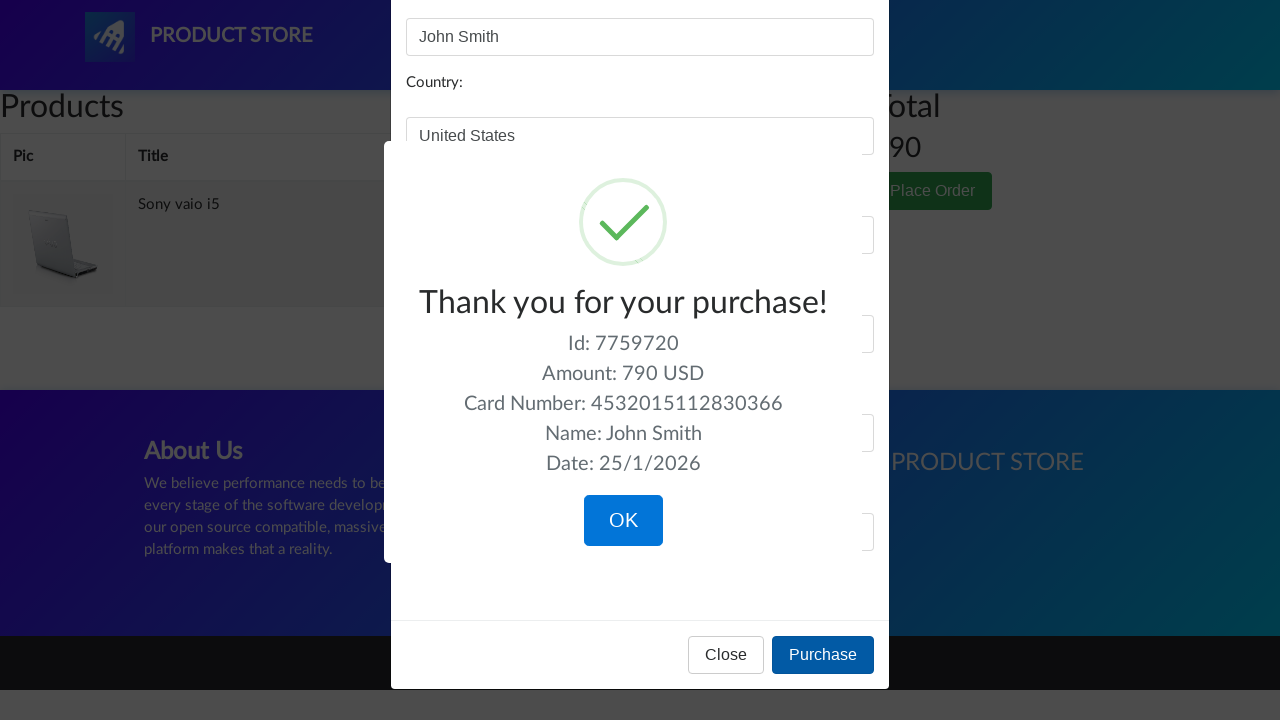

Retrieved purchase confirmation details
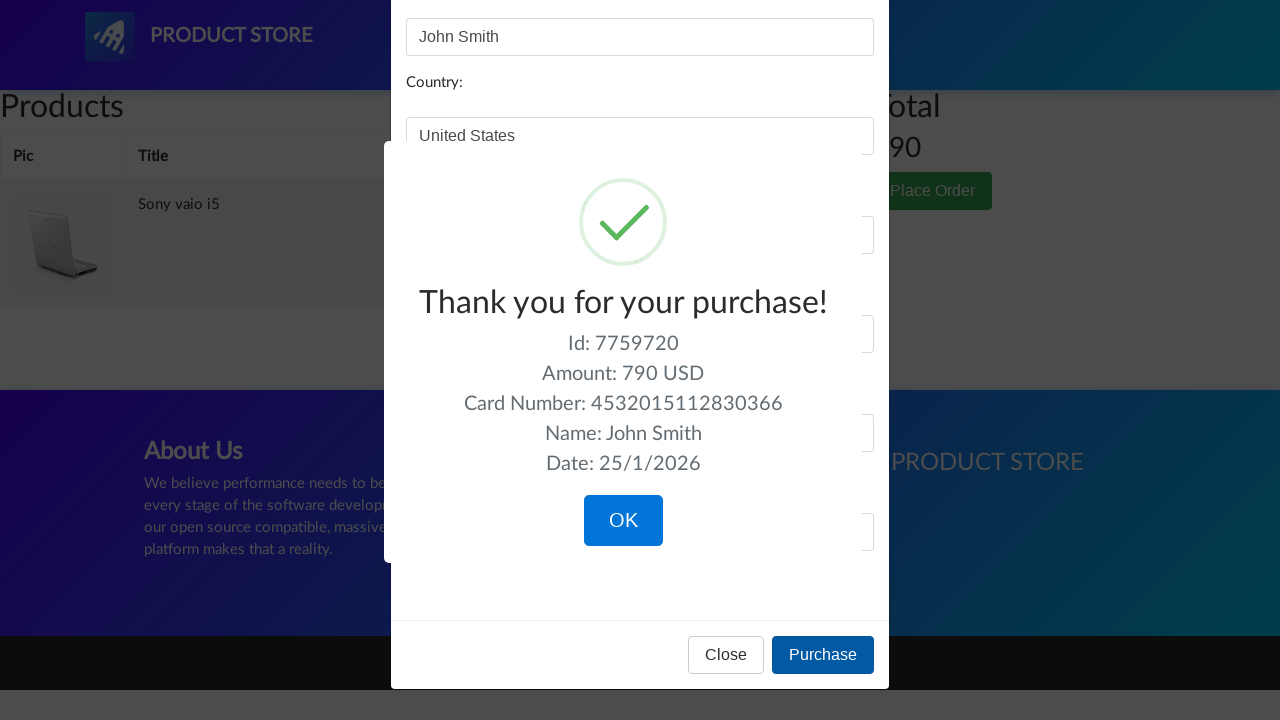

Clicked OK button to complete purchase at (623, 521) on xpath=//div[@class='sa-confirm-button-container']/button
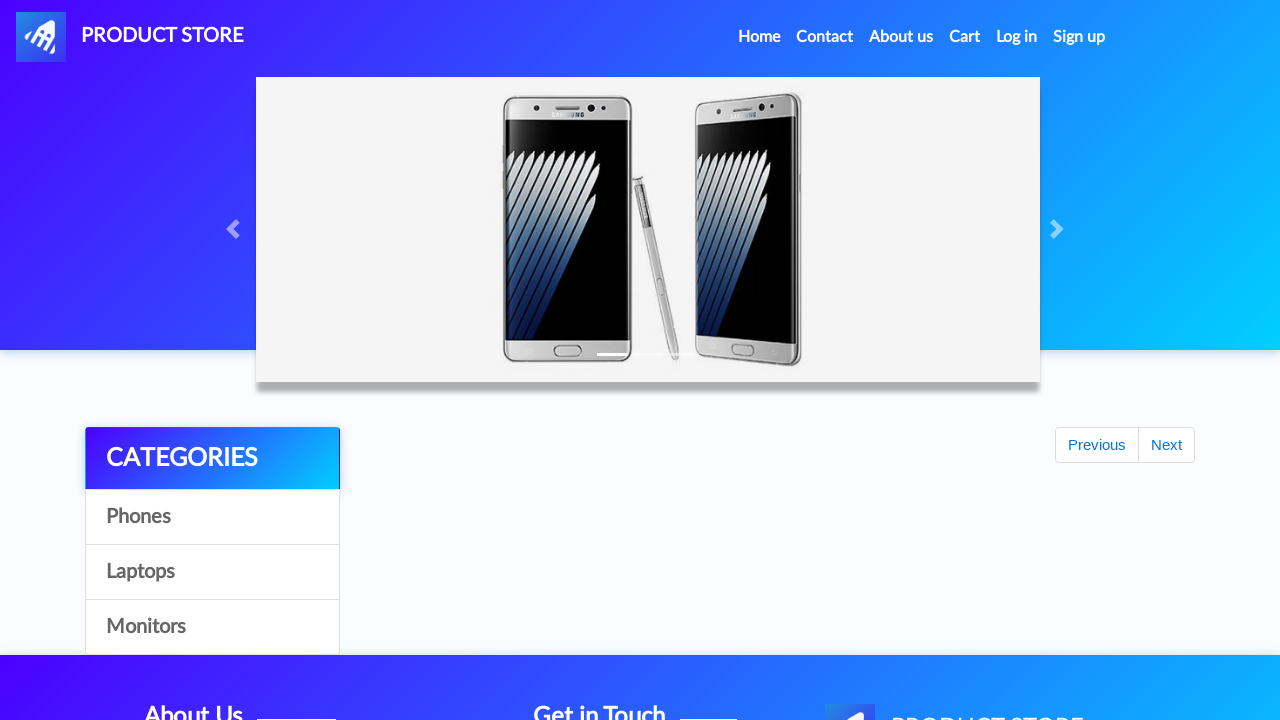

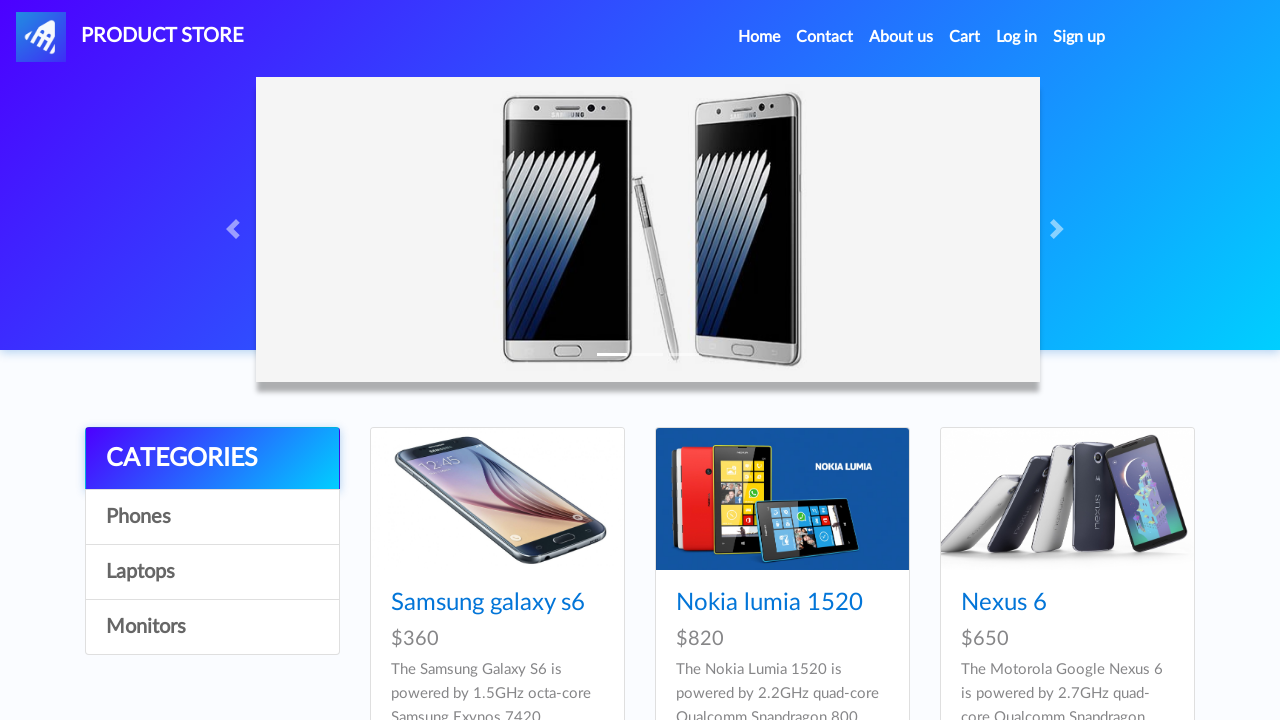